Creates a new todo item in the TodoMVC app by filling the input field and pressing Enter, then verifies the item was added

Starting URL: https://demo.playwright.dev/todomvc

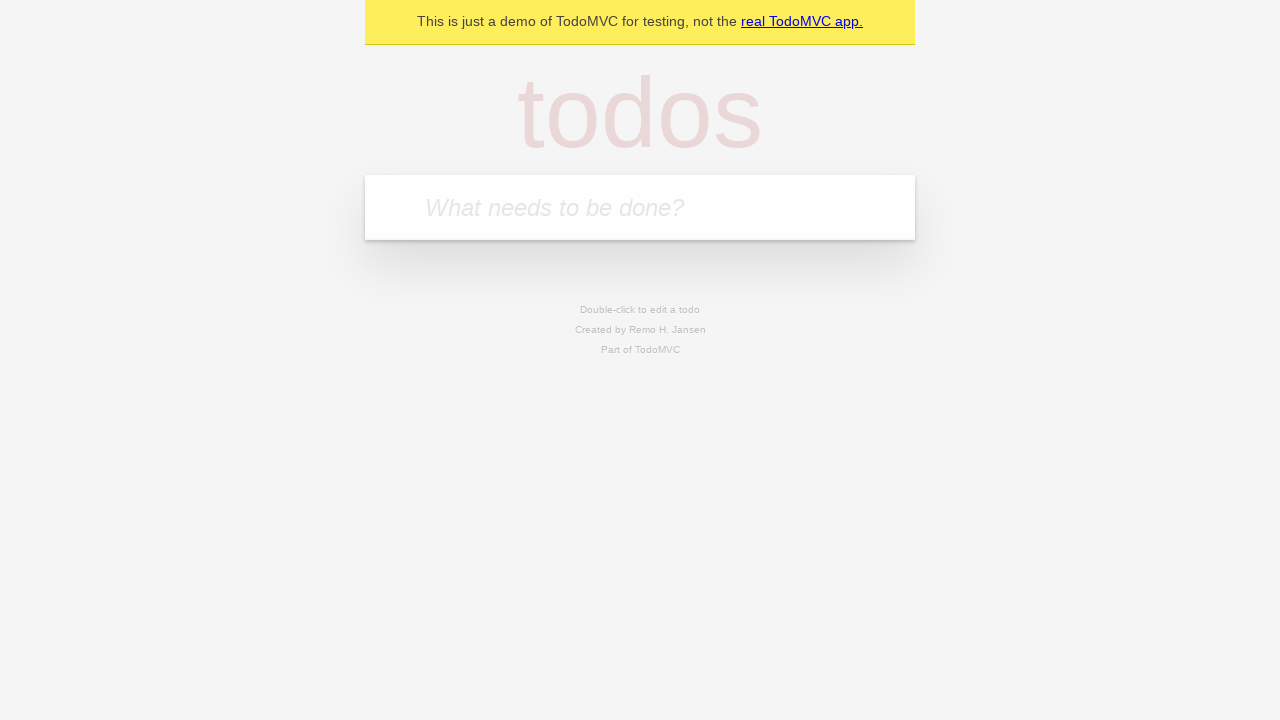

Filled todo input field with 'buy some cheese' on .new-todo
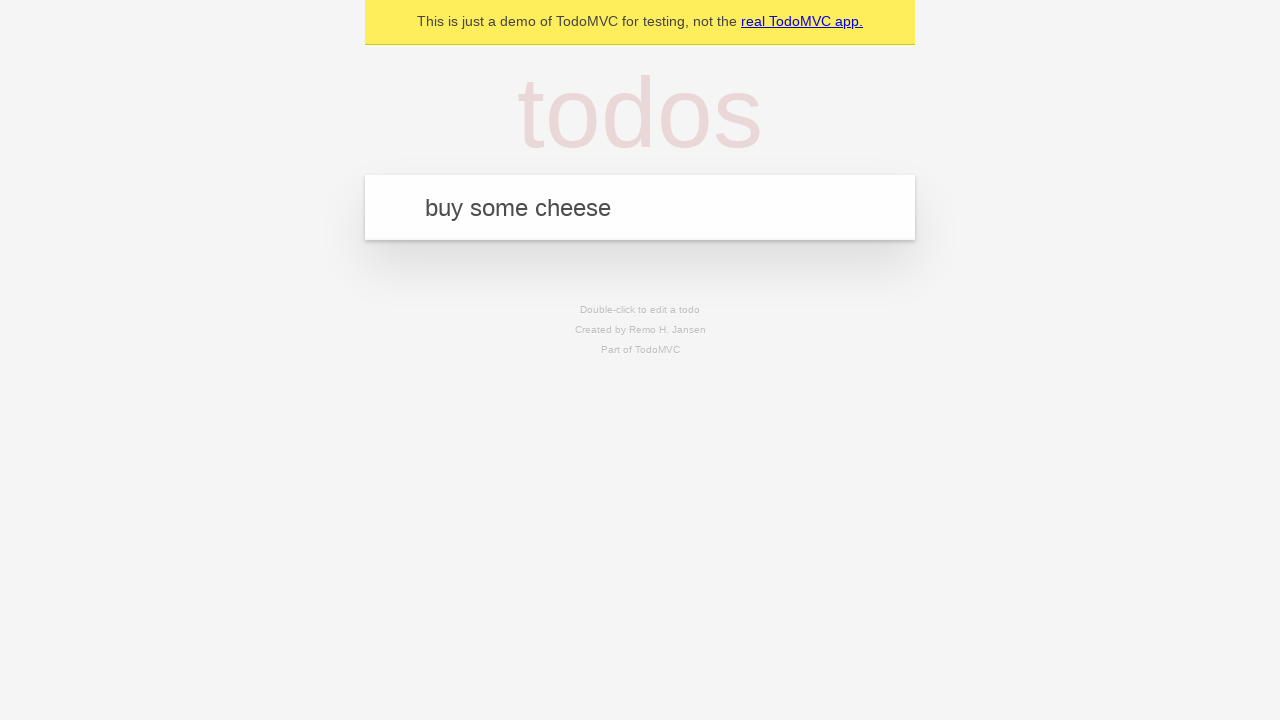

Pressed Enter to create the todo item on .new-todo
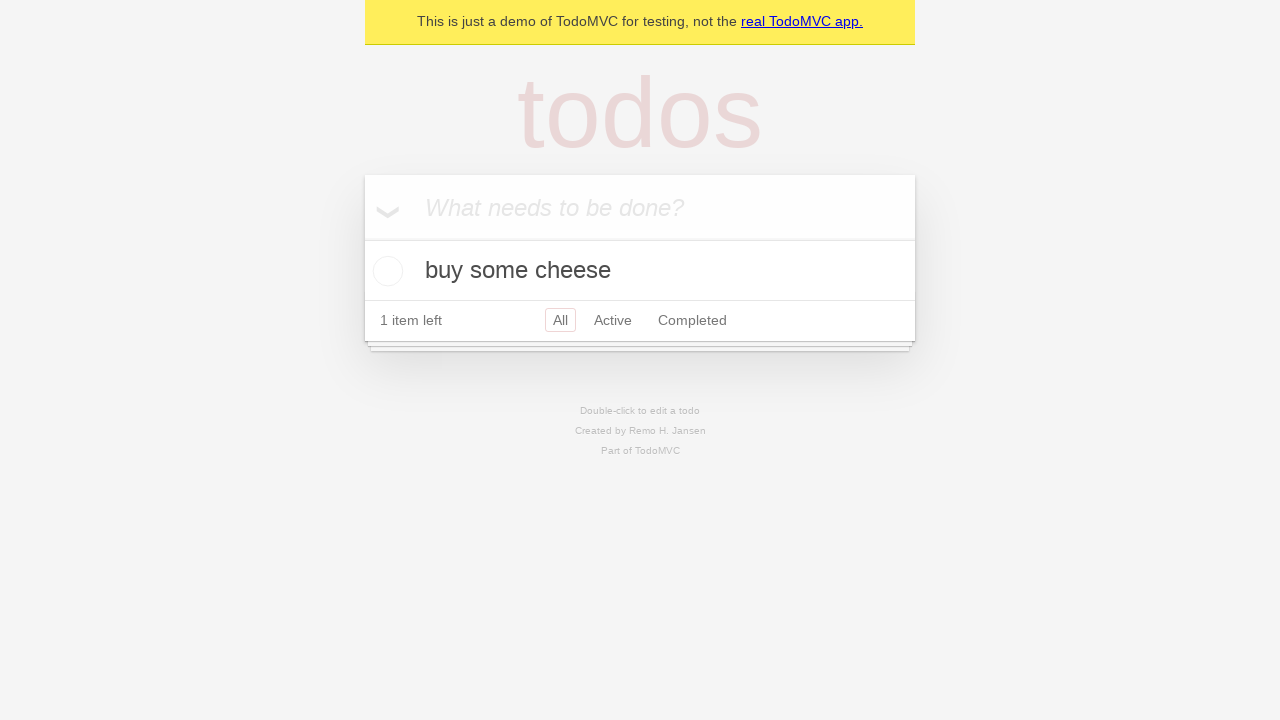

Verified that todo item 'buy some cheese' was created successfully
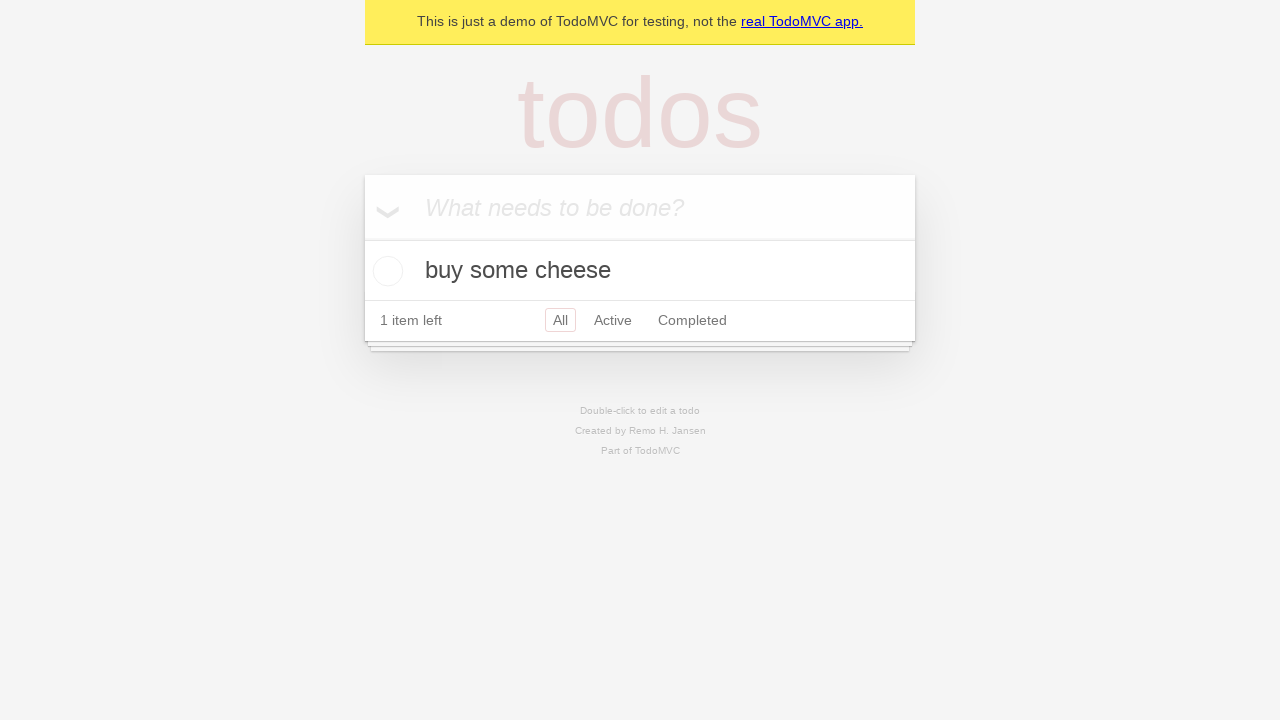

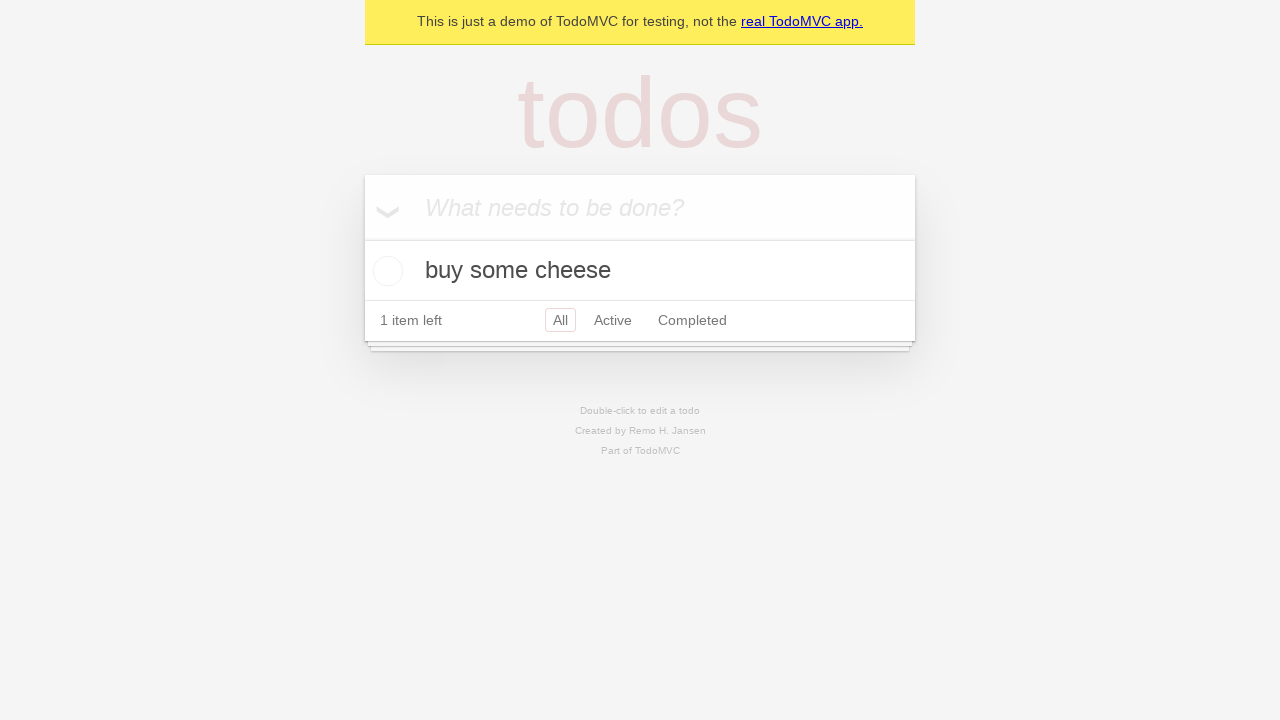